Tests keyboard shortcuts on Playwright documentation site by using Ctrl+K to open search, typing "Actions" using keyboard input, and pressing Enter to submit the search.

Starting URL: https://playwright.dev/

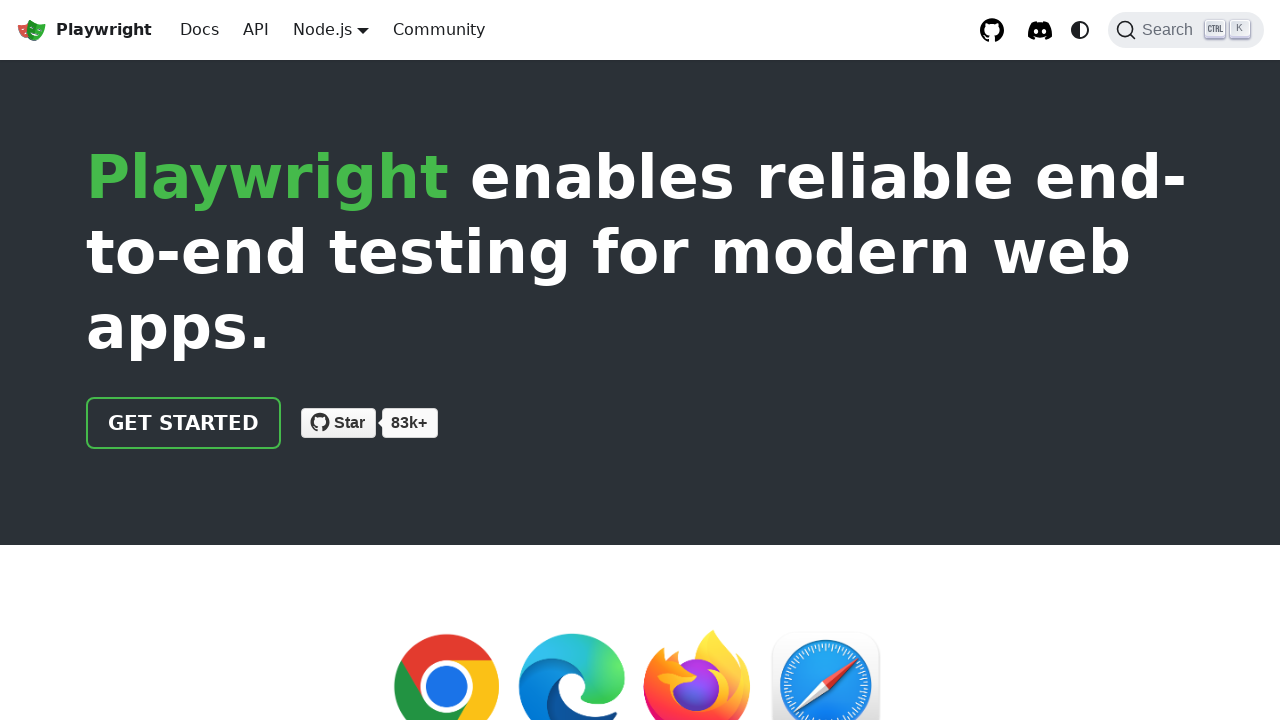

Navigated to Playwright documentation site
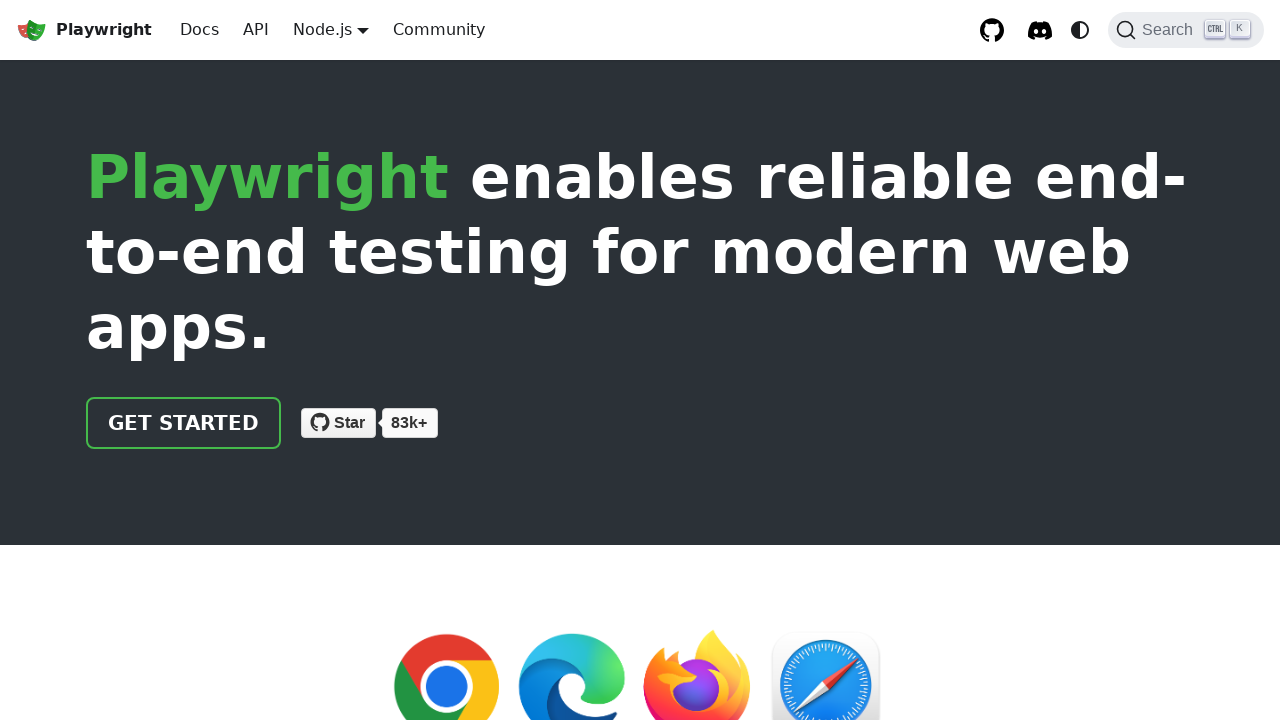

Pressed Ctrl+K to open search dialog on body
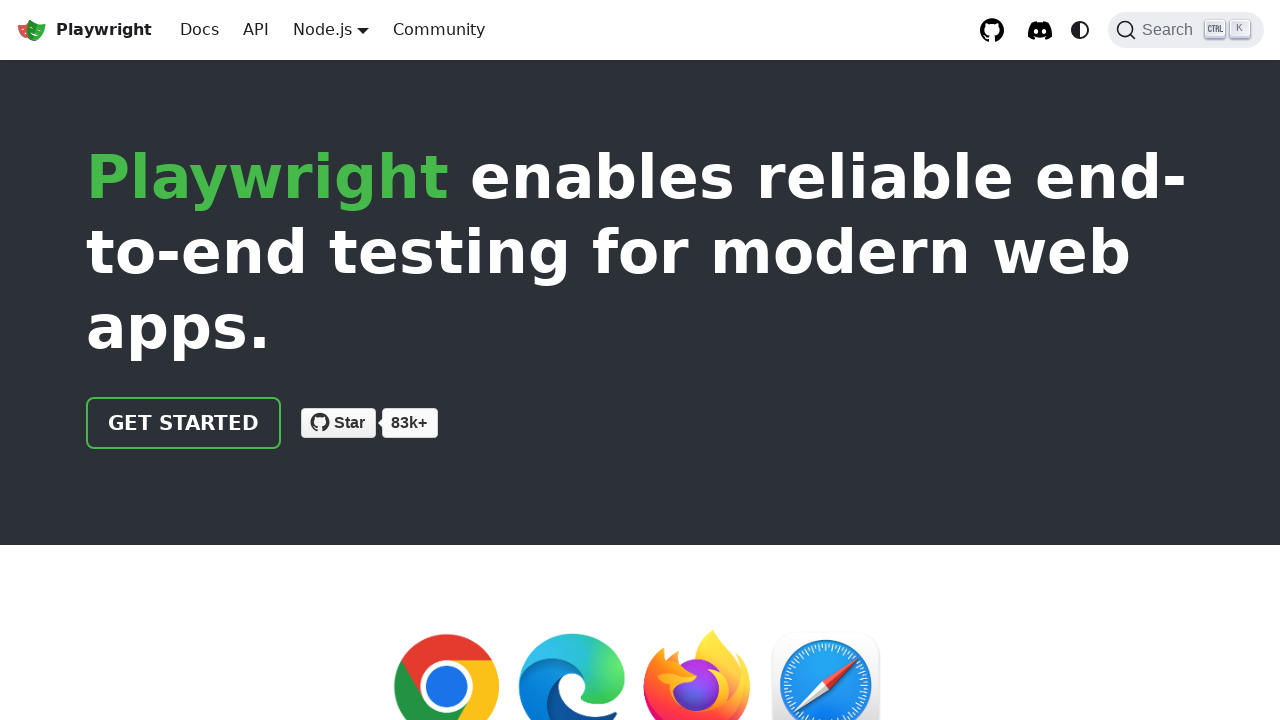

Located search box with placeholder 'Search docs'
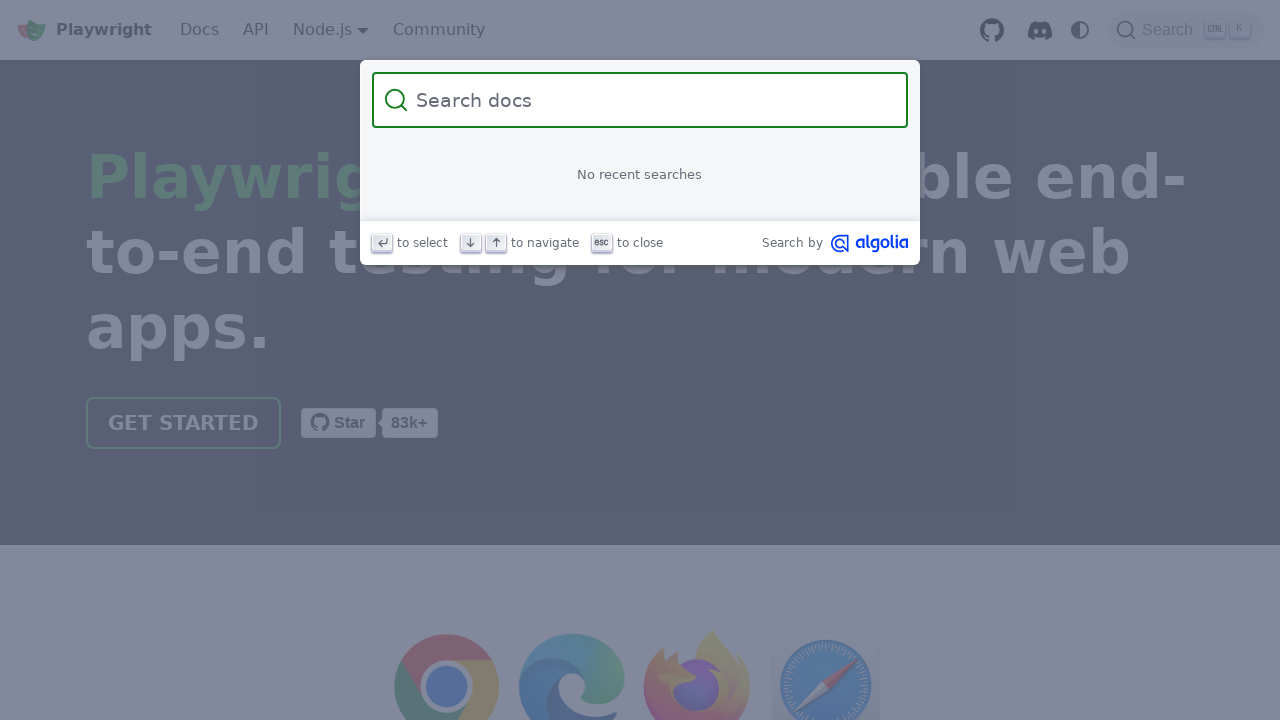

Typed 'Actions' into search box using sequential key presses
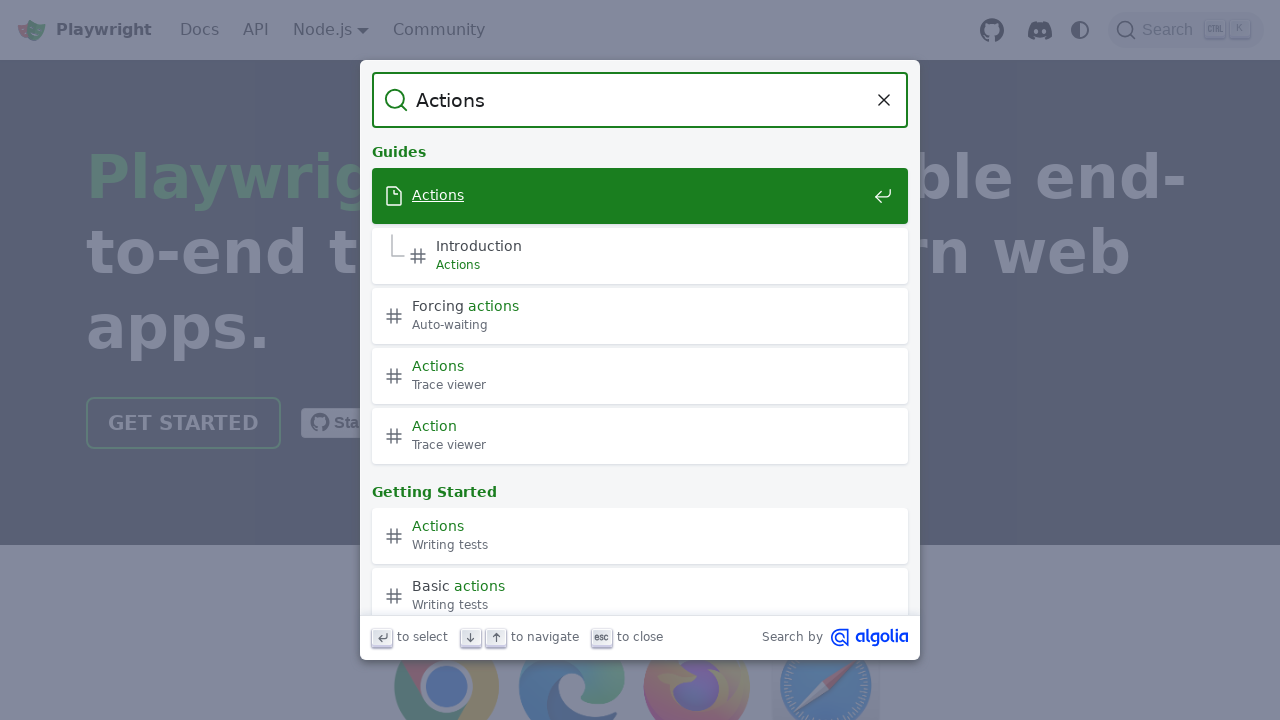

Retrieved search box input value
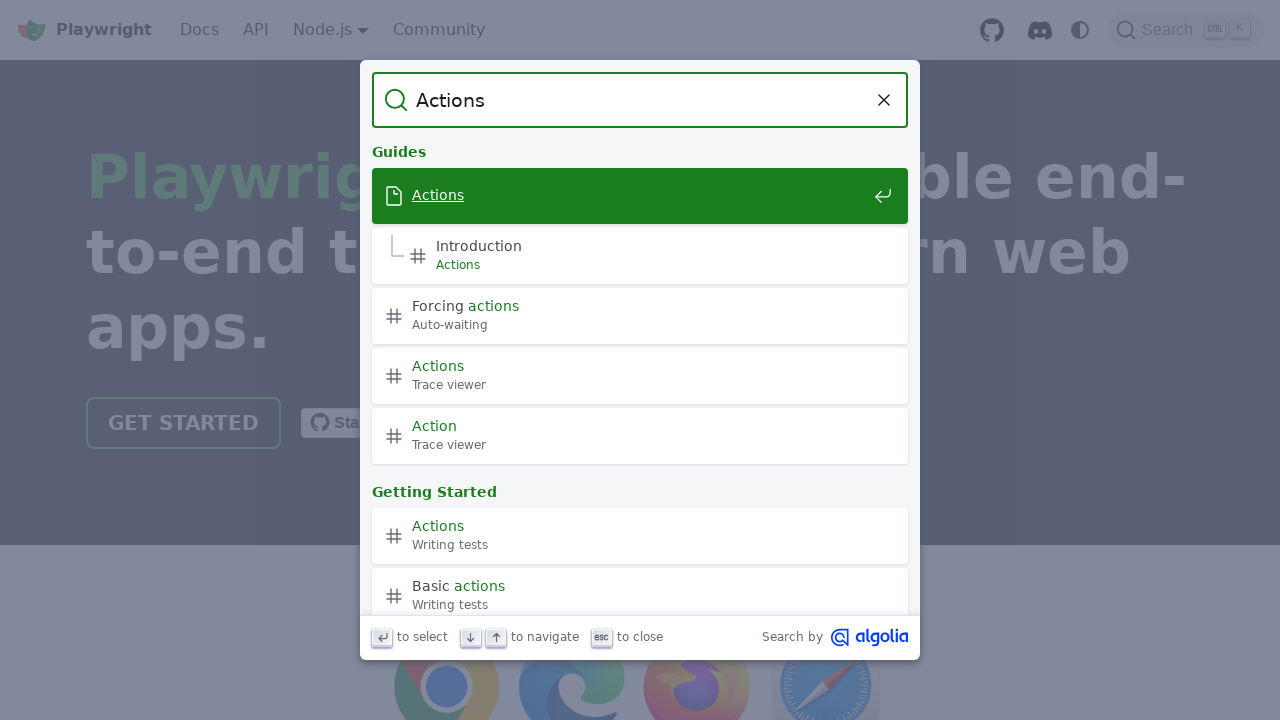

Pressed Enter to submit search for 'Actions' on internal:attr=[placeholder="Search docs"i]
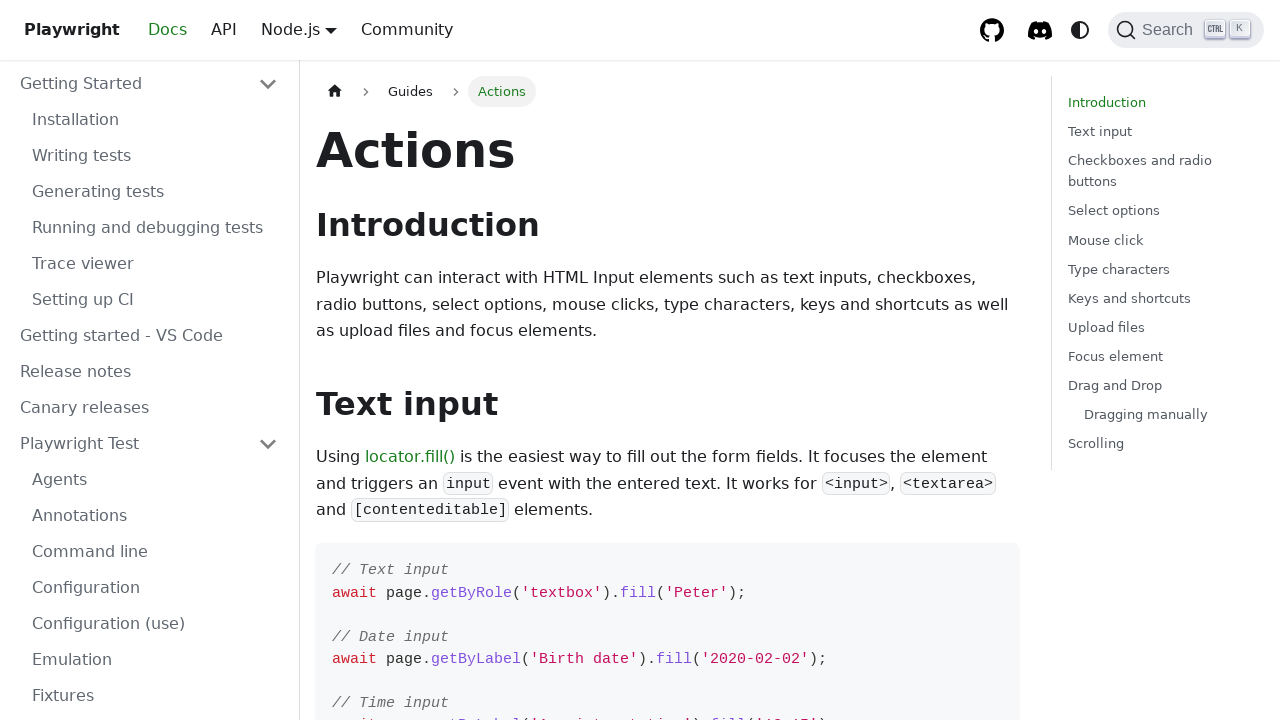

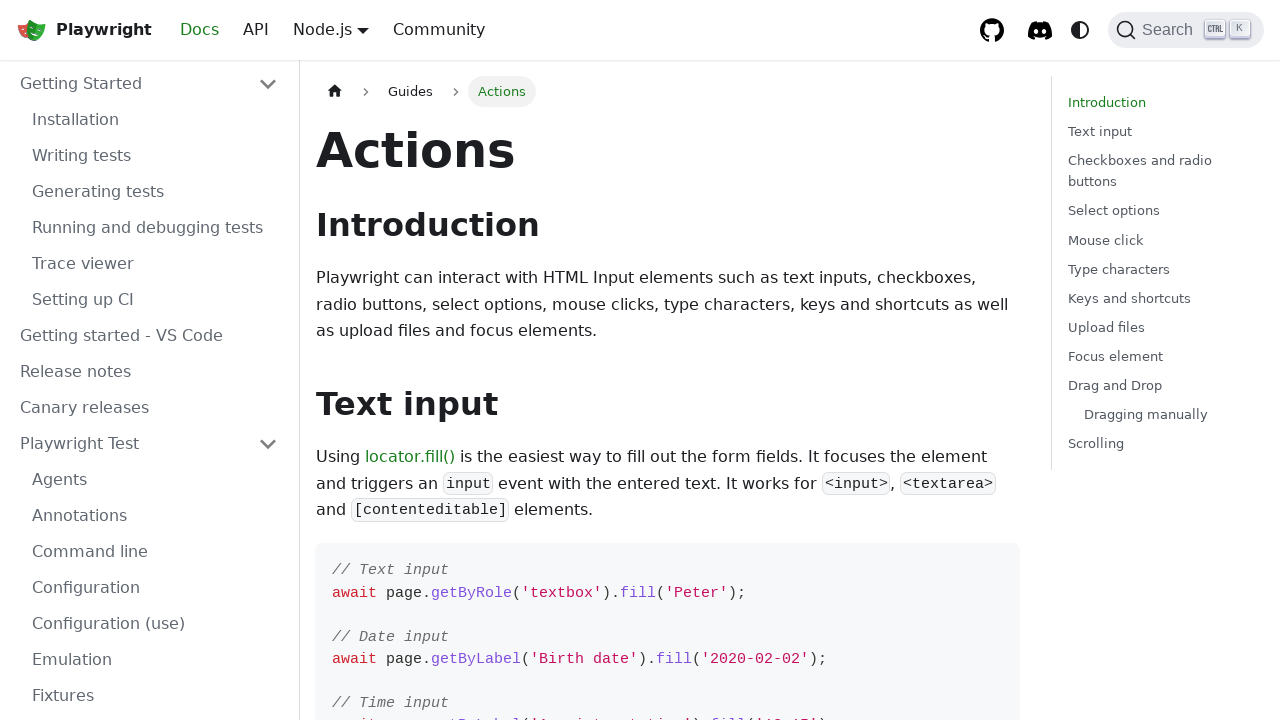